Tests alert handling functionality by entering text, triggering alerts, and accepting/dismissing them

Starting URL: https://rahulshettyacademy.com/AutomationPractice/

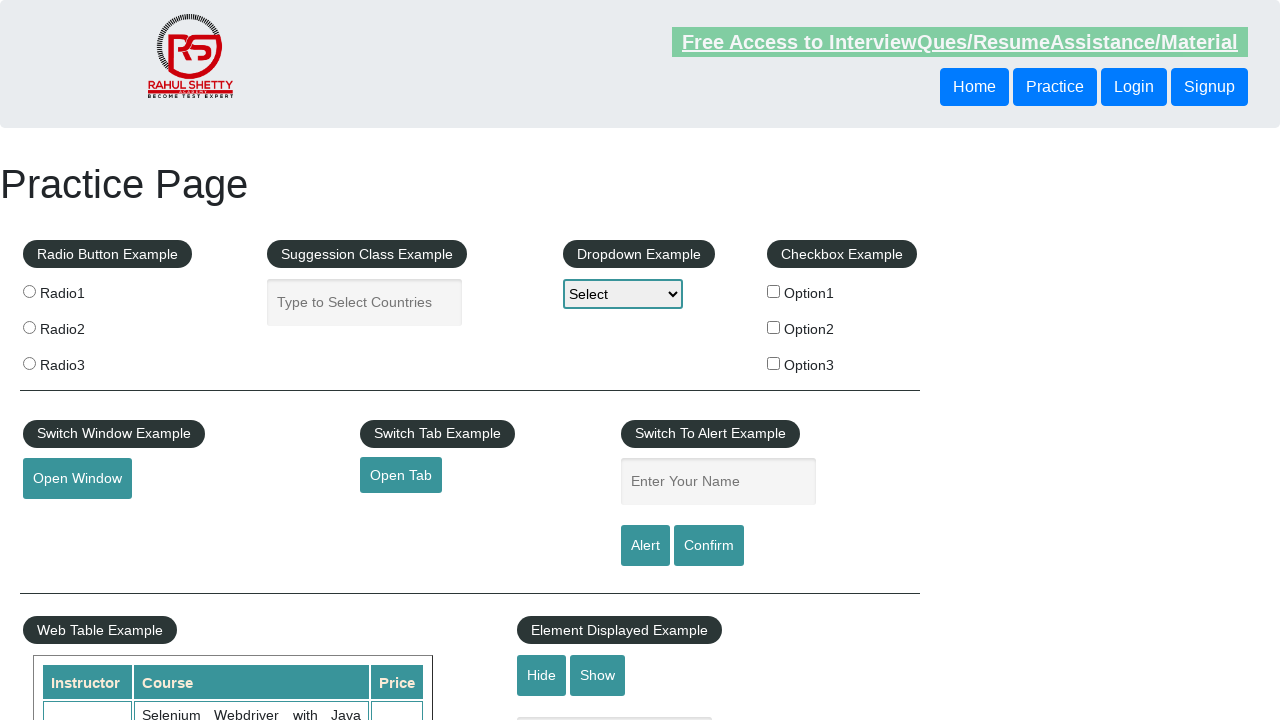

Entered 'Rodrigo' in the name text field on #name
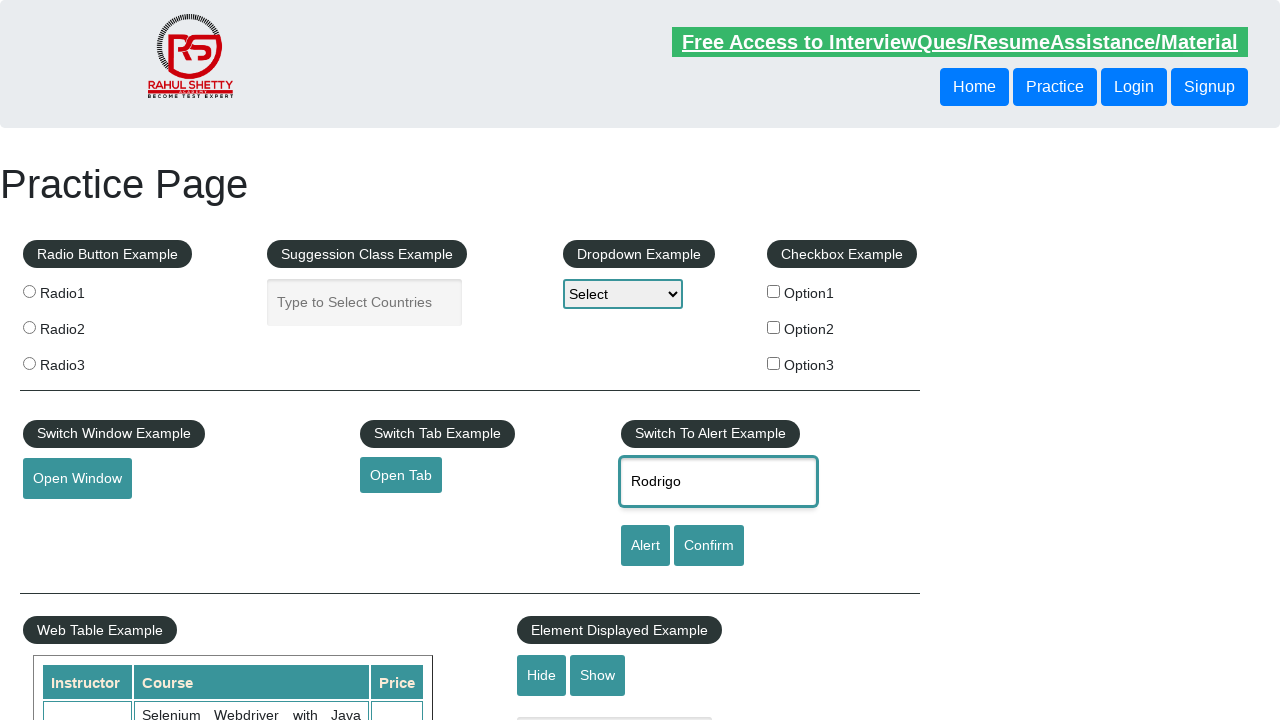

Clicked alert button to trigger first alert at (645, 546) on [id='alertbtn']
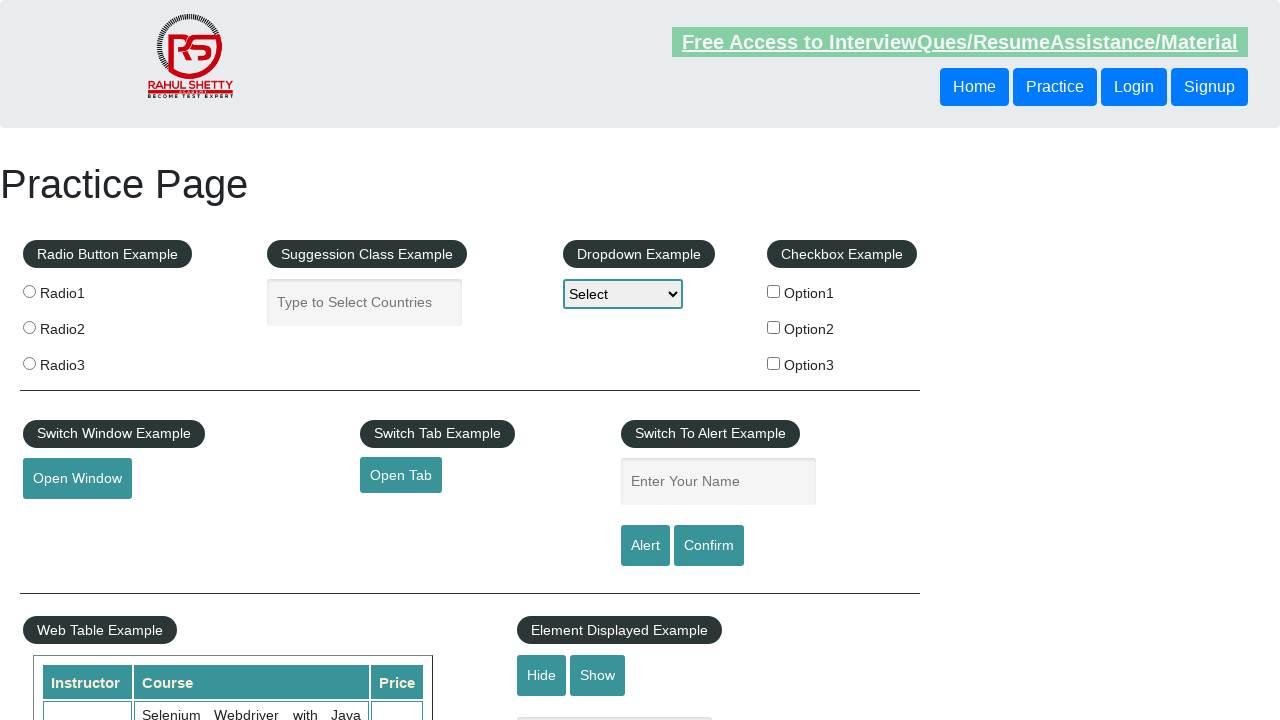

Accepted the first alert dialog
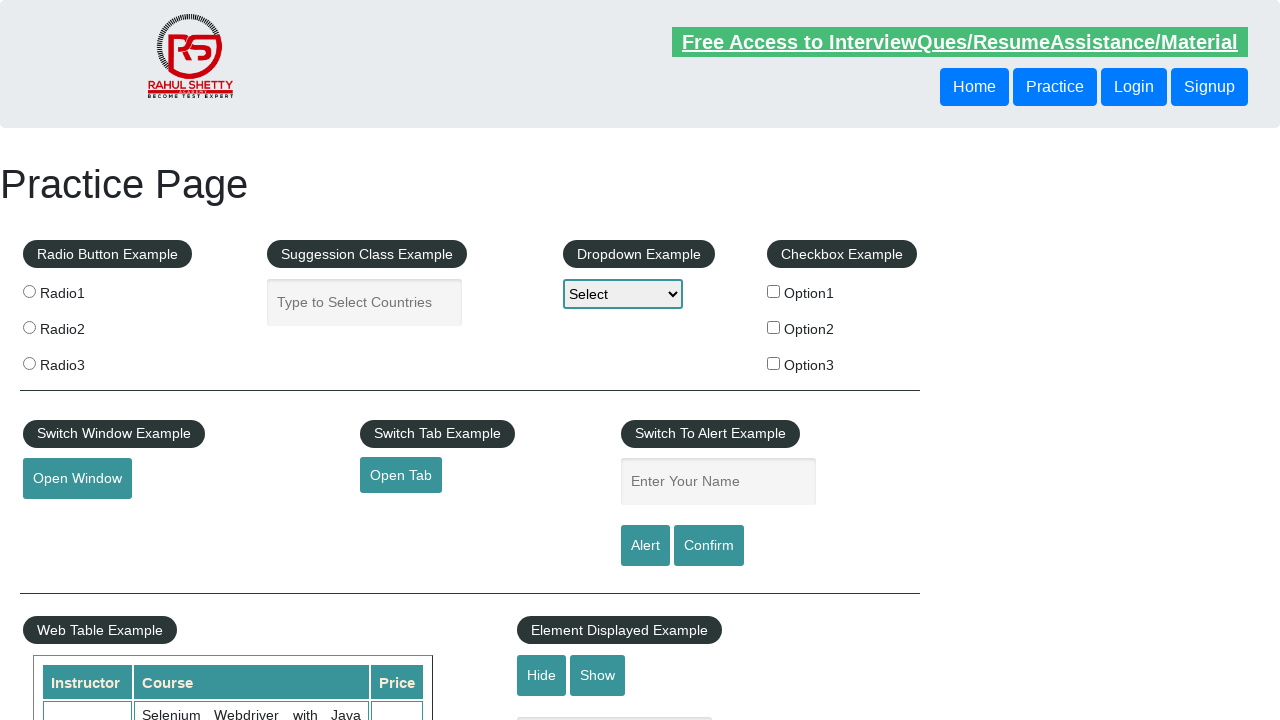

Clicked confirm button to trigger second alert at (709, 546) on [id='confirmbtn']
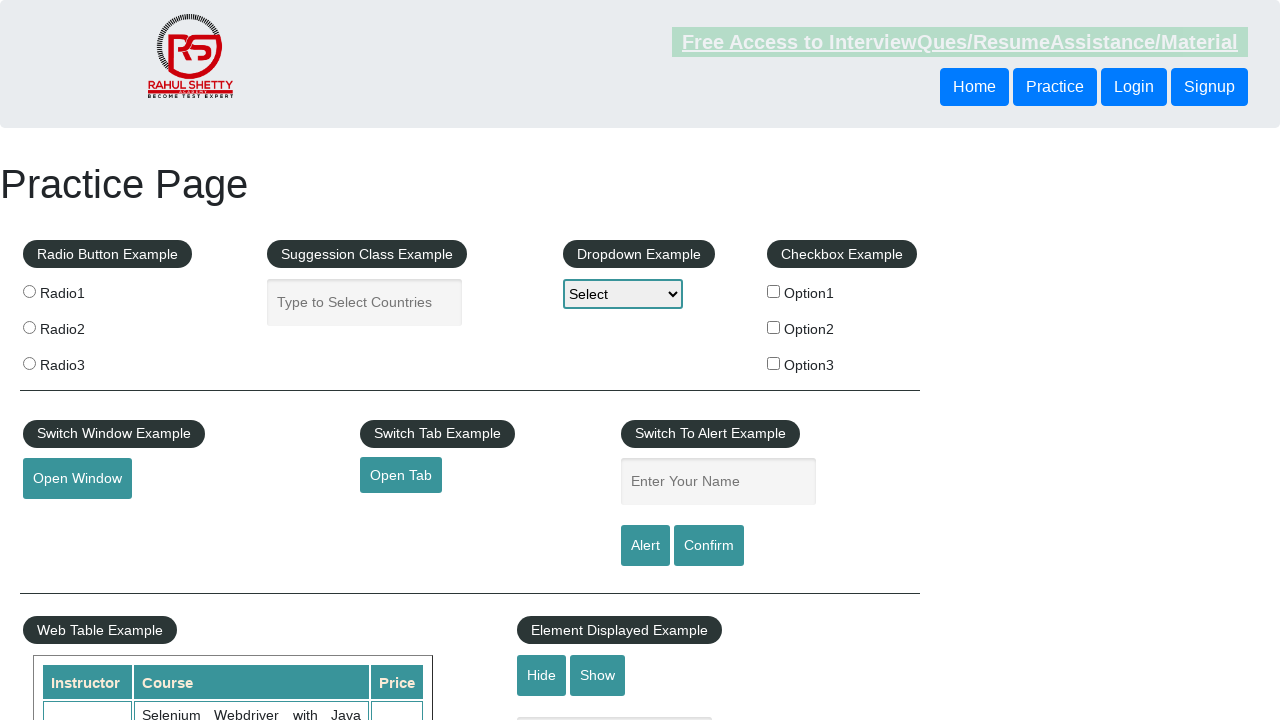

Dismissed the second alert dialog
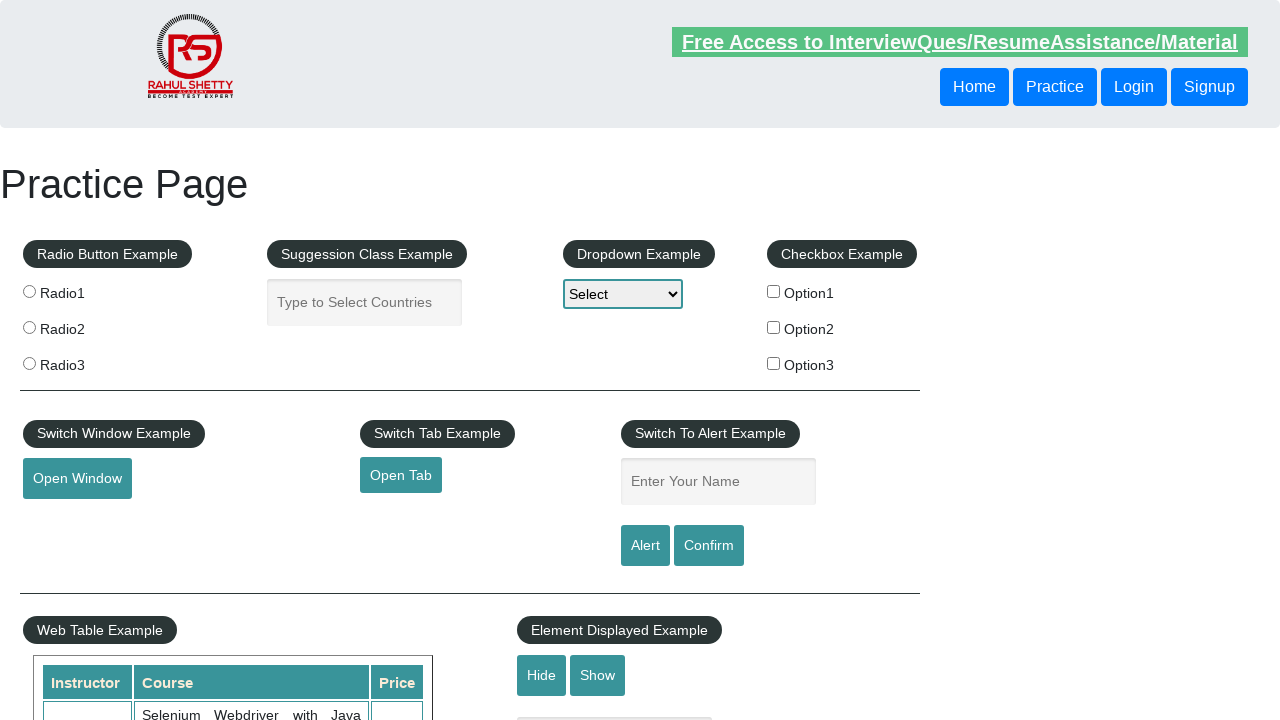

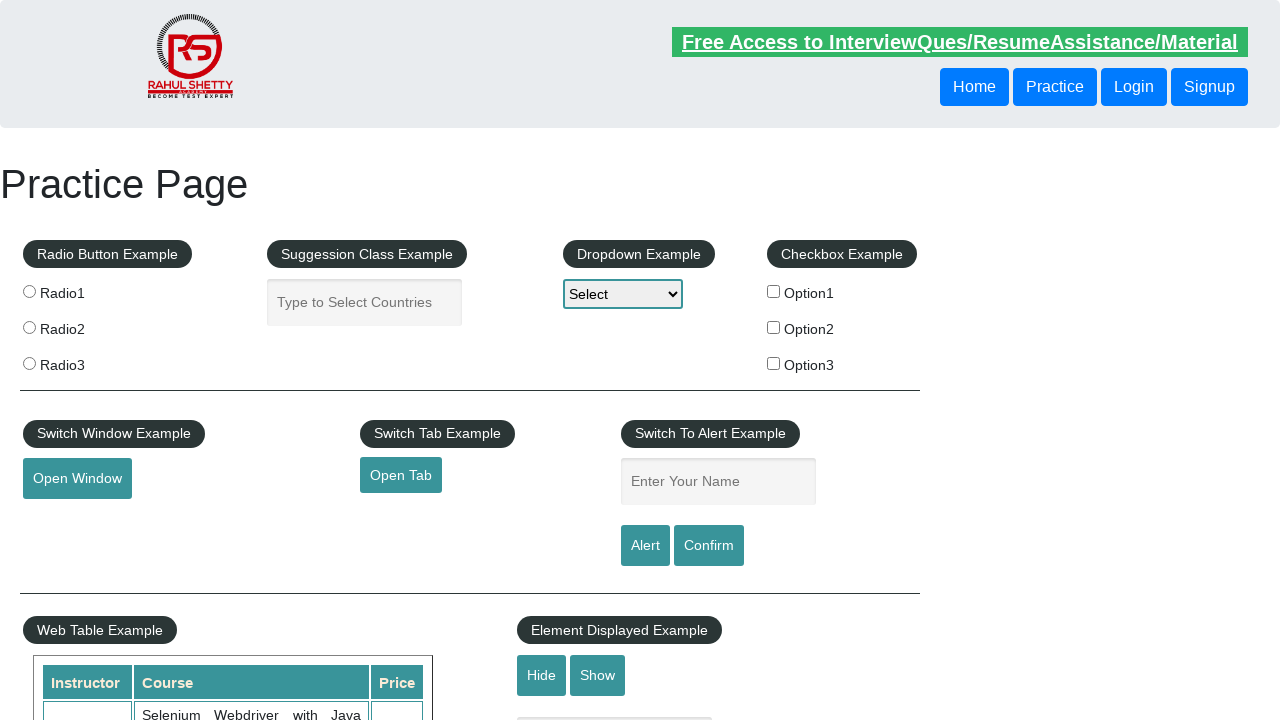